Tests right-click context menu functionality by right-clicking on an element, selecting Copy option from the context menu, and accepting the resulting alert

Starting URL: https://swisnl.github.io/jQuery-contextMenu/demo.html

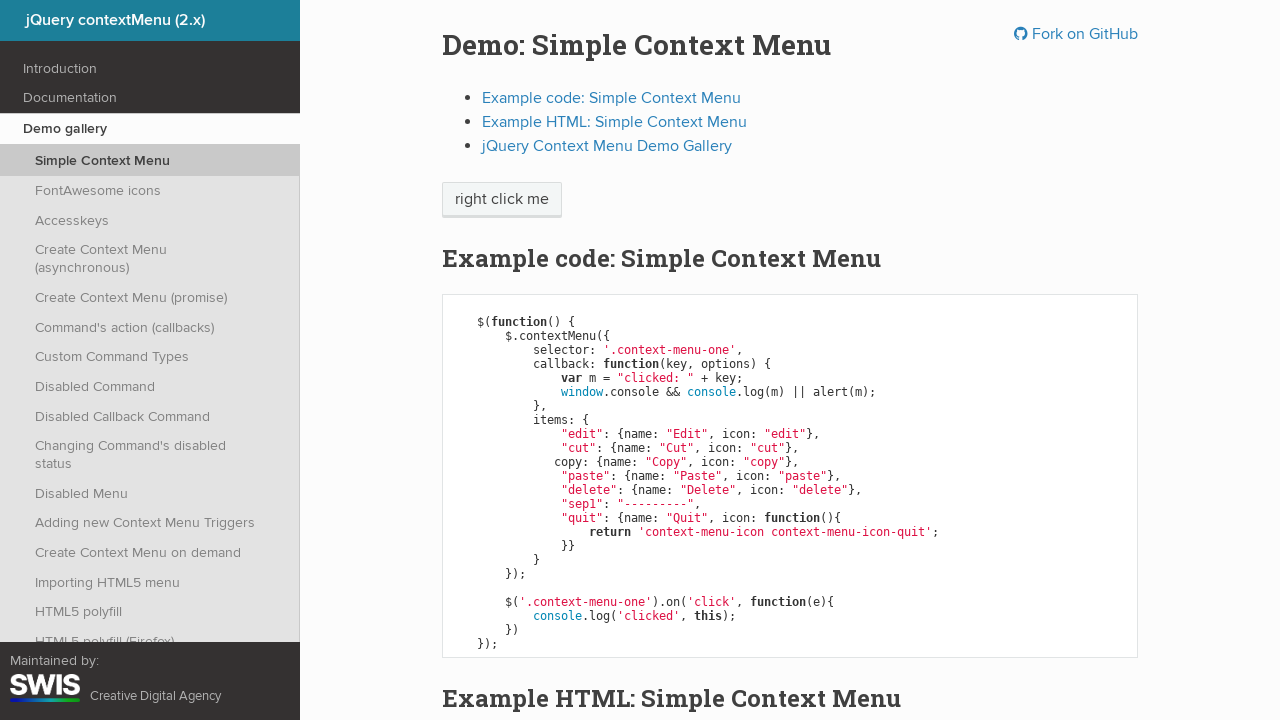

Located the element to right-click
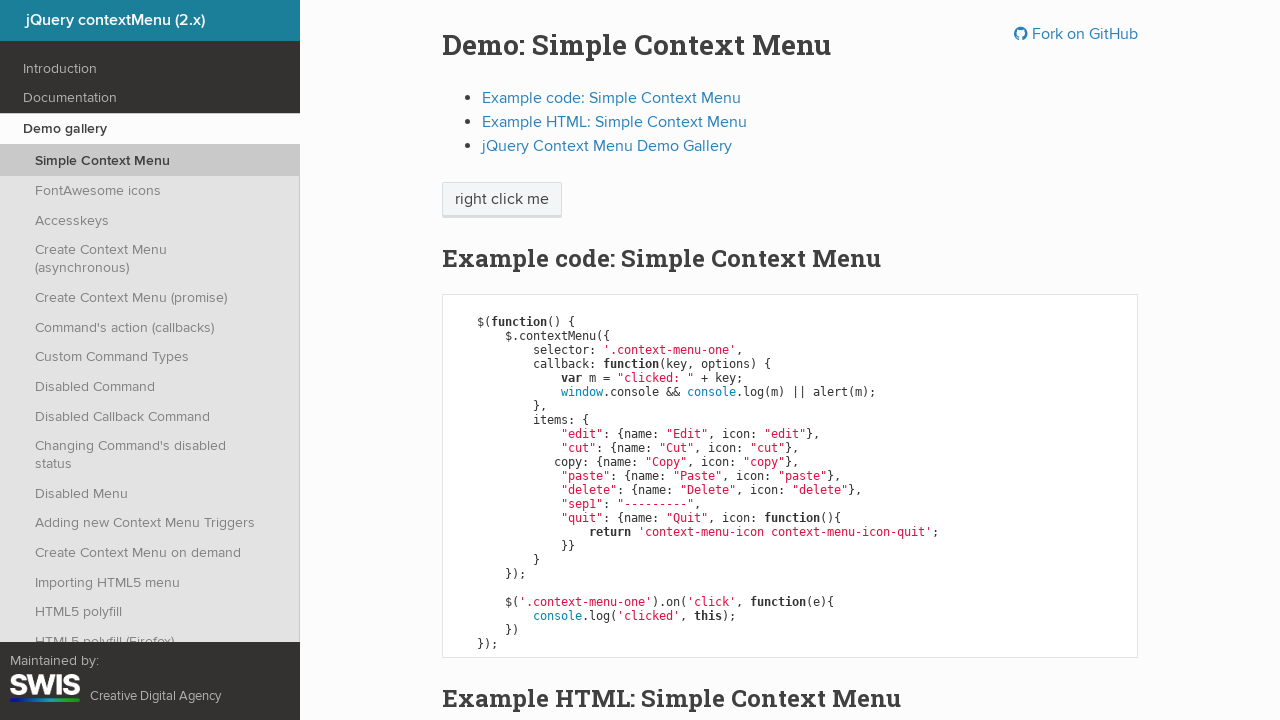

Right-clicked on the context menu element at (502, 200) on xpath=//span[@class='context-menu-one btn btn-neutral']
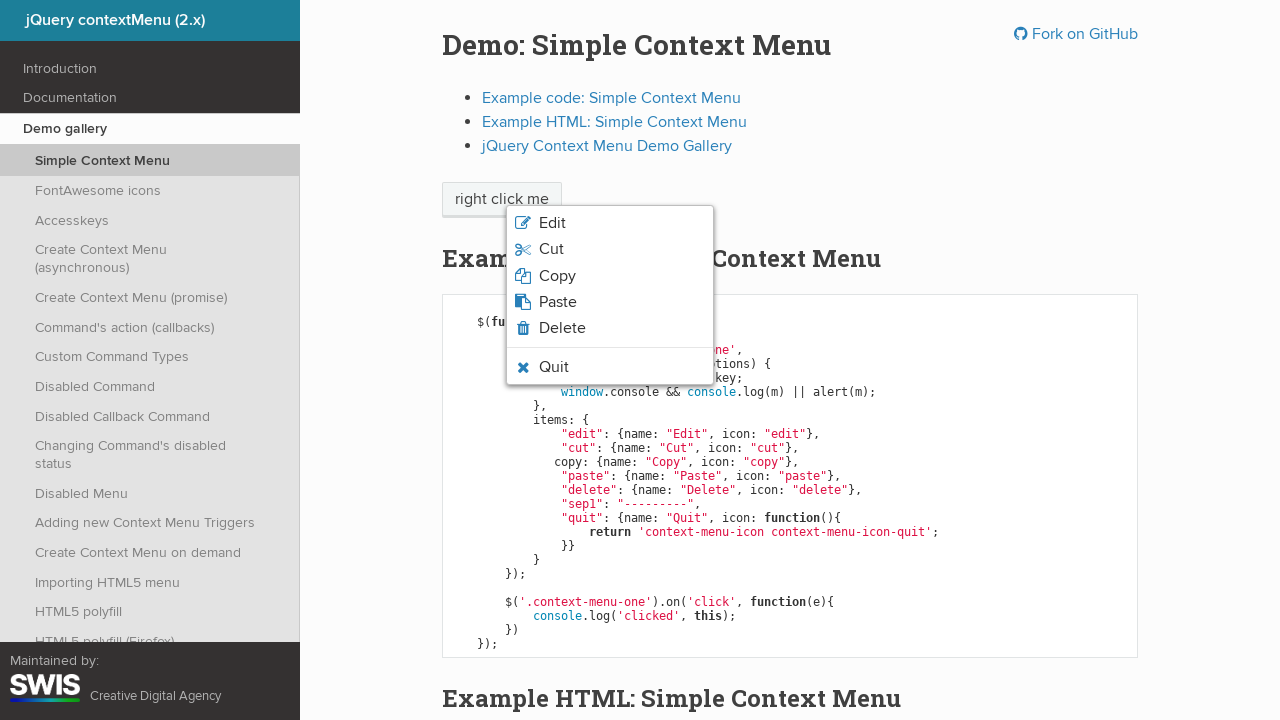

Clicked Copy option from the context menu at (557, 276) on xpath=//span[normalize-space()='Copy']
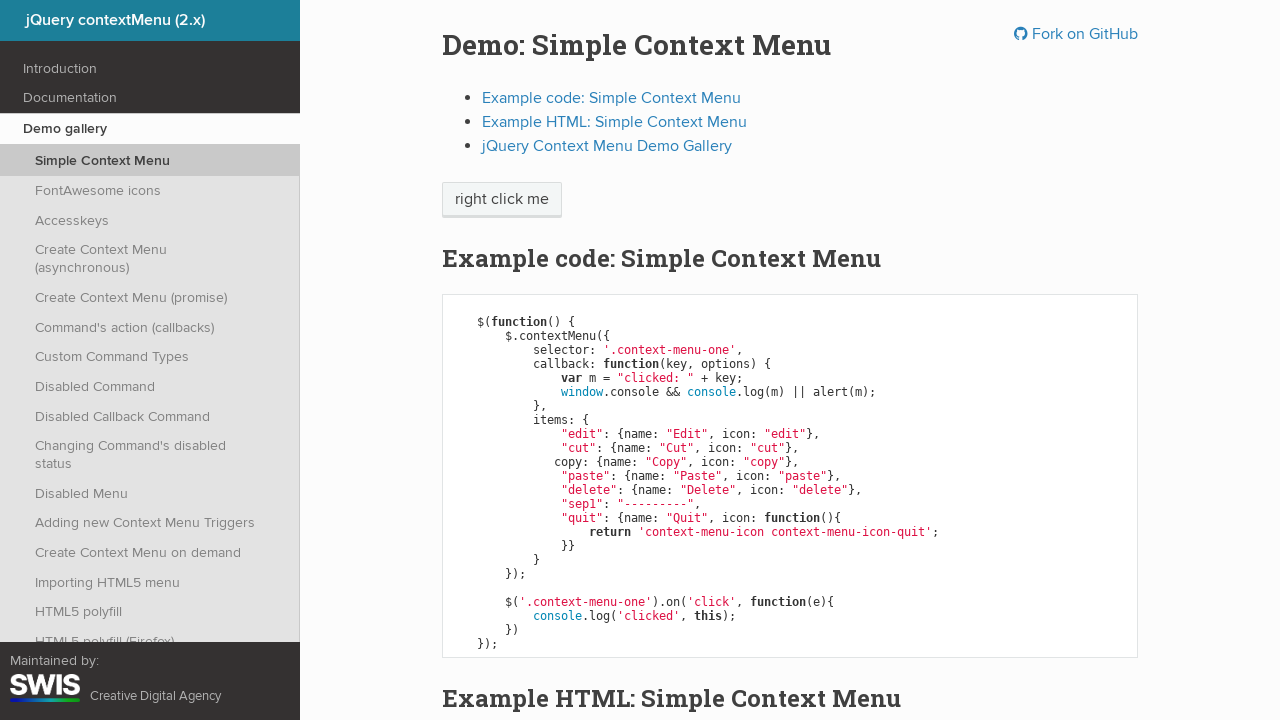

Accepted the alert dialog
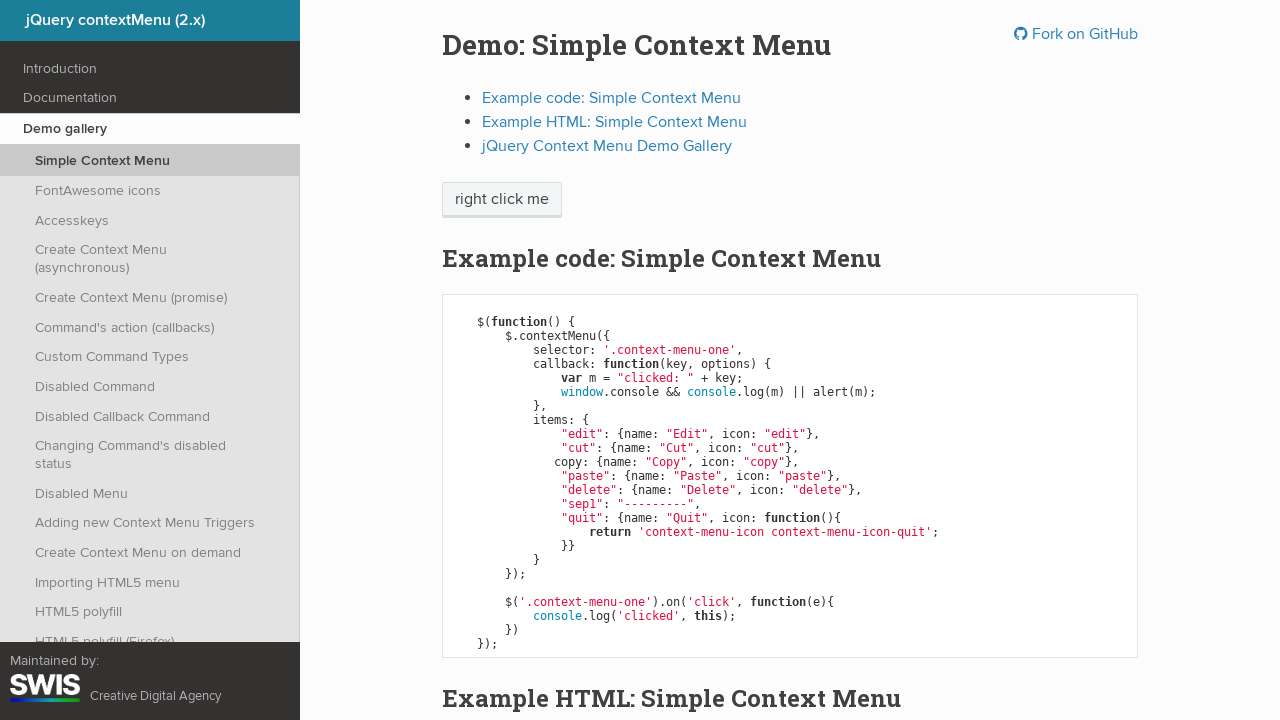

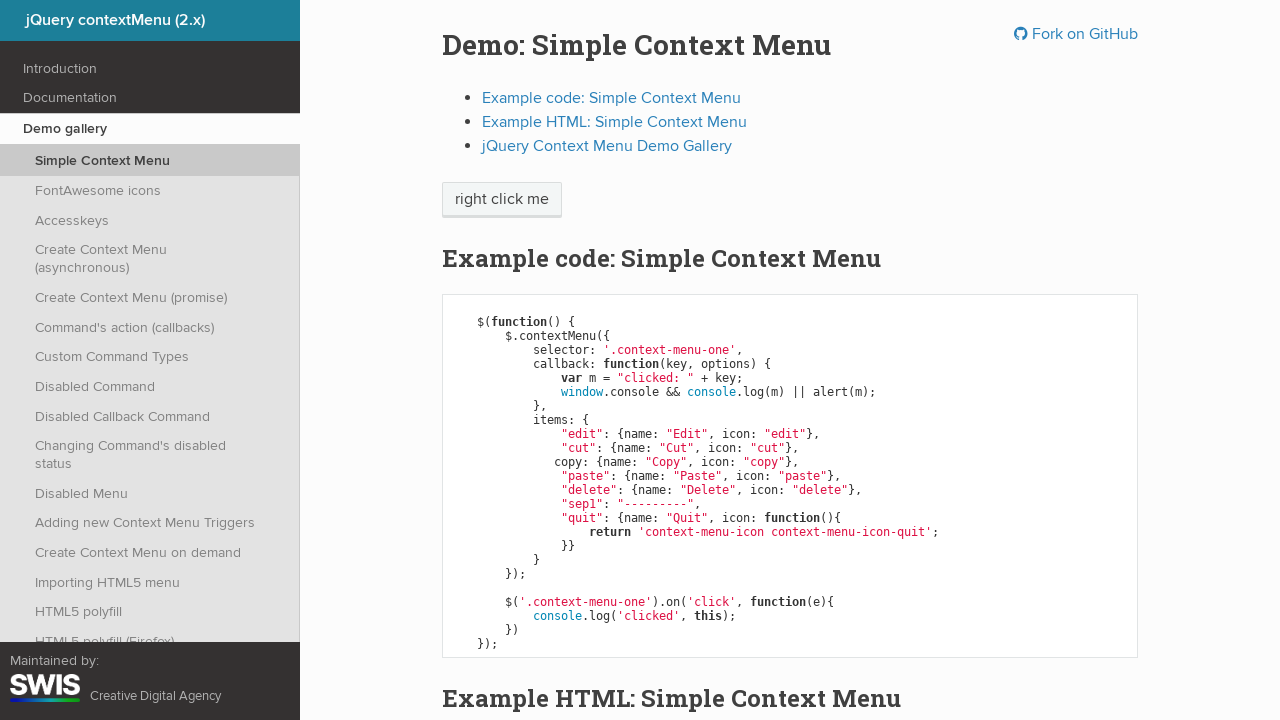